Tests handling a basic JavaScript alert popup by clicking a button that triggers the alert and verifying the success message.

Starting URL: https://the-internet.herokuapp.com/javascript_alerts

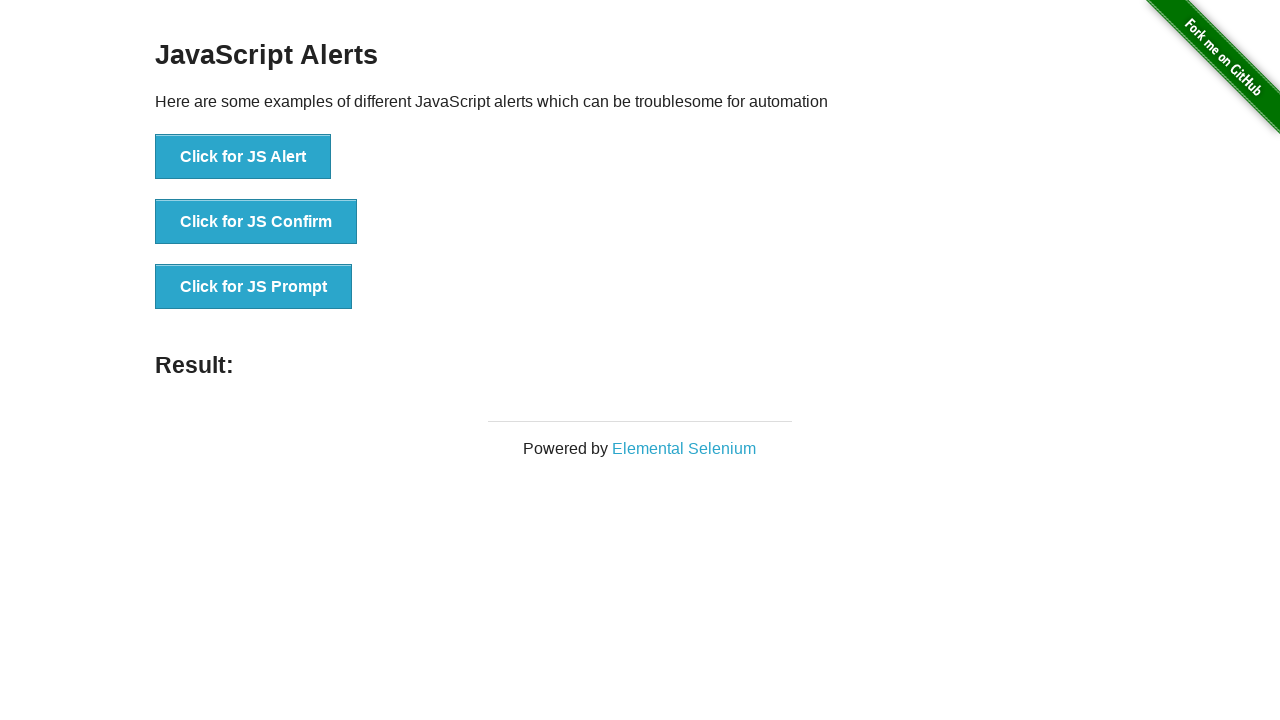

Clicked the 'Click for JS Alert' button at (243, 157) on text=Click for JS Alert
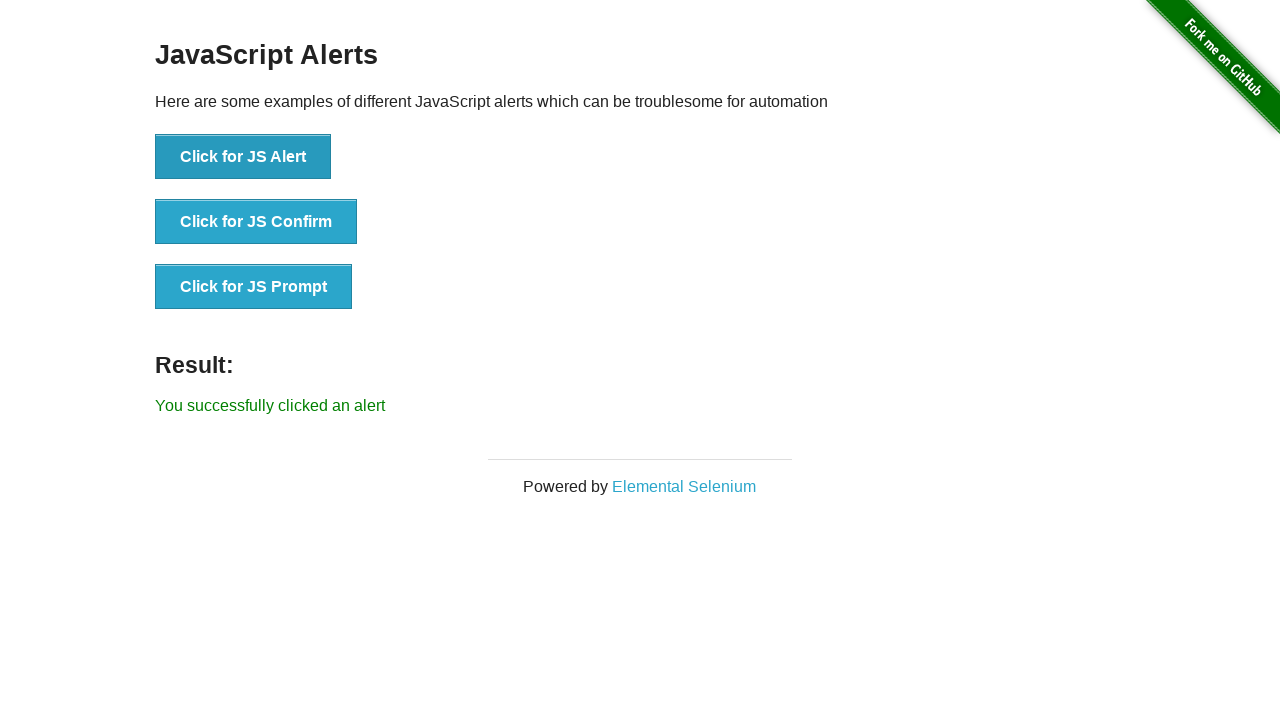

Located the result message element
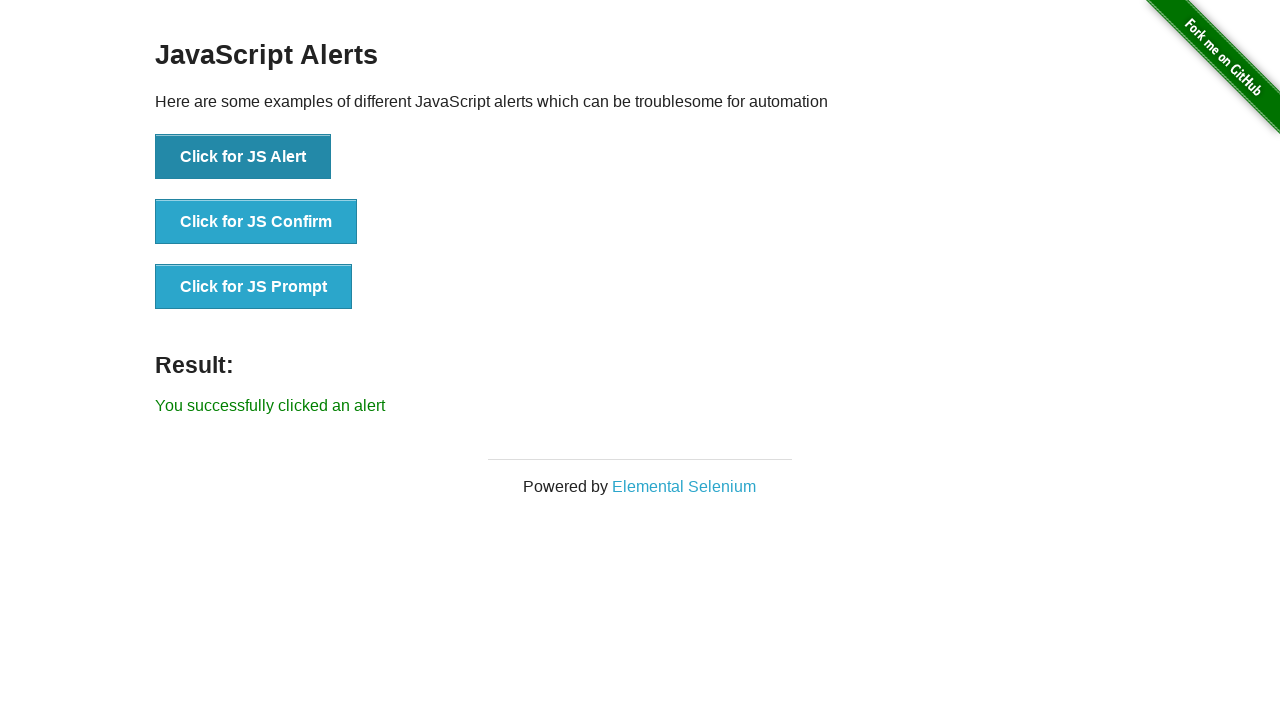

Verified success message: 'You successfully clicked an alert'
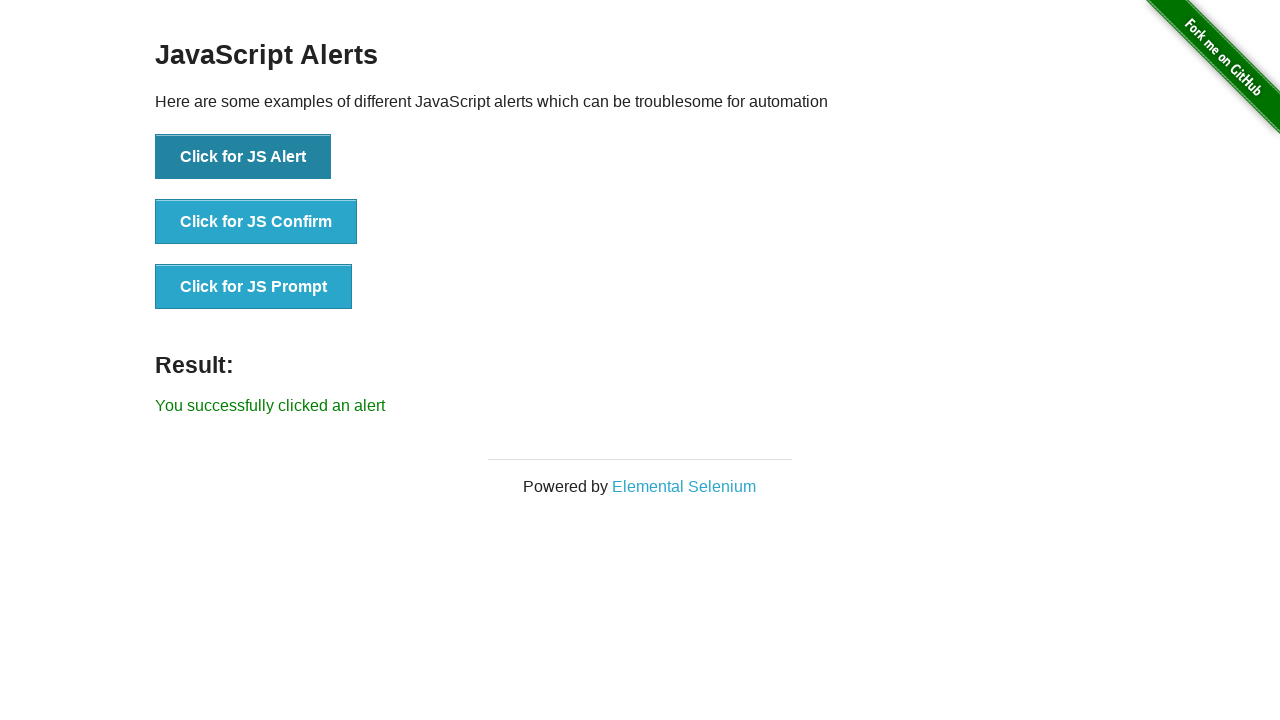

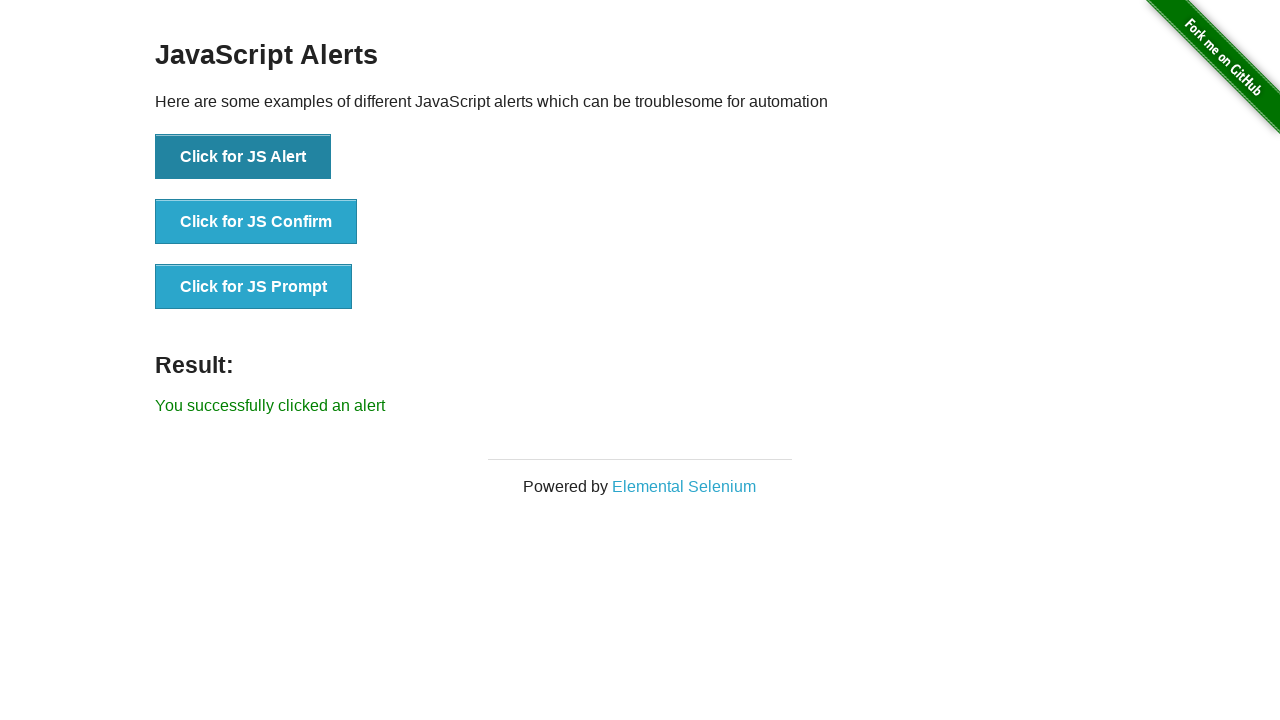